Tests a math quiz page by reading a value, calculating a mathematical formula, filling in the answer, checking required checkboxes, and submitting the form

Starting URL: http://suninjuly.github.io/math.html

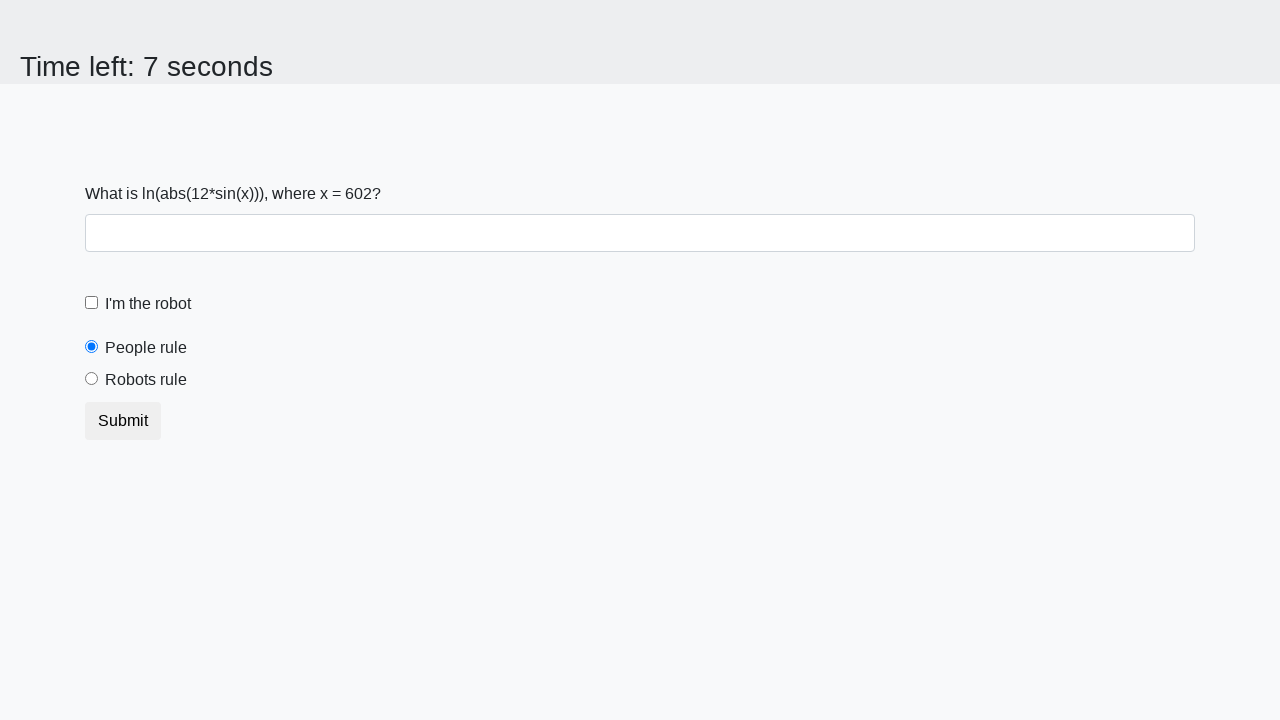

Located the input value element
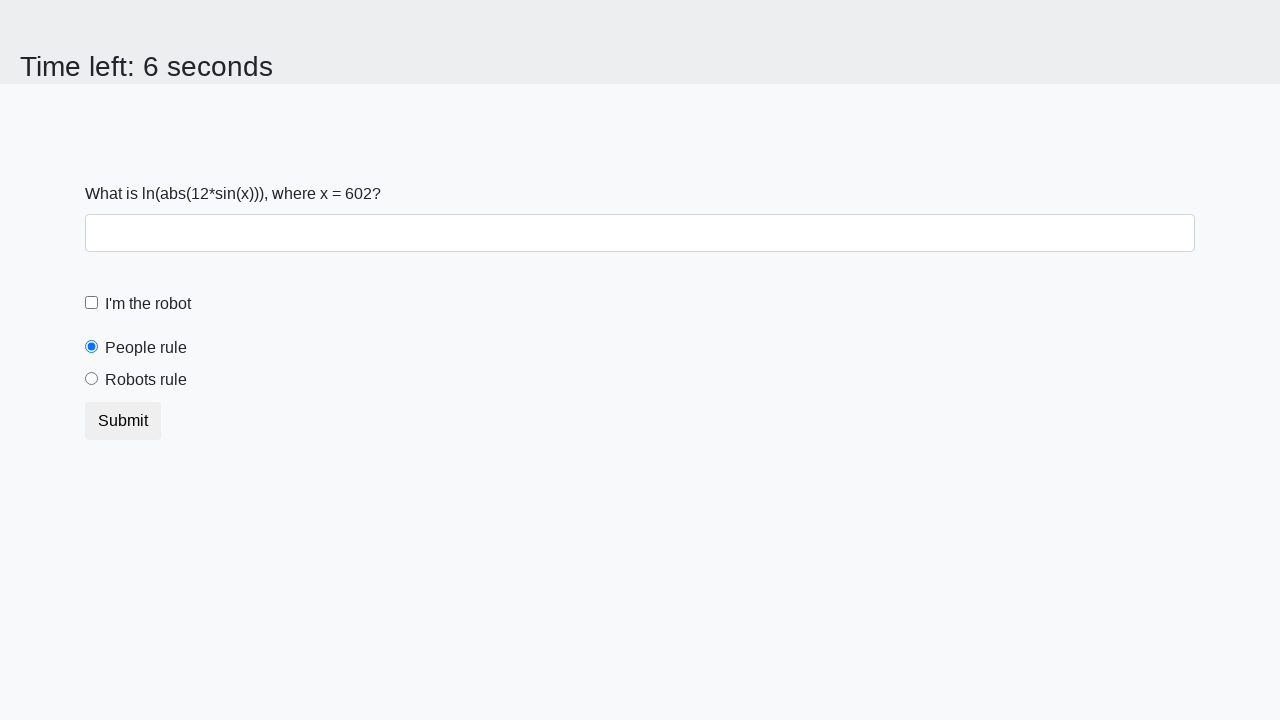

Retrieved input value: 602
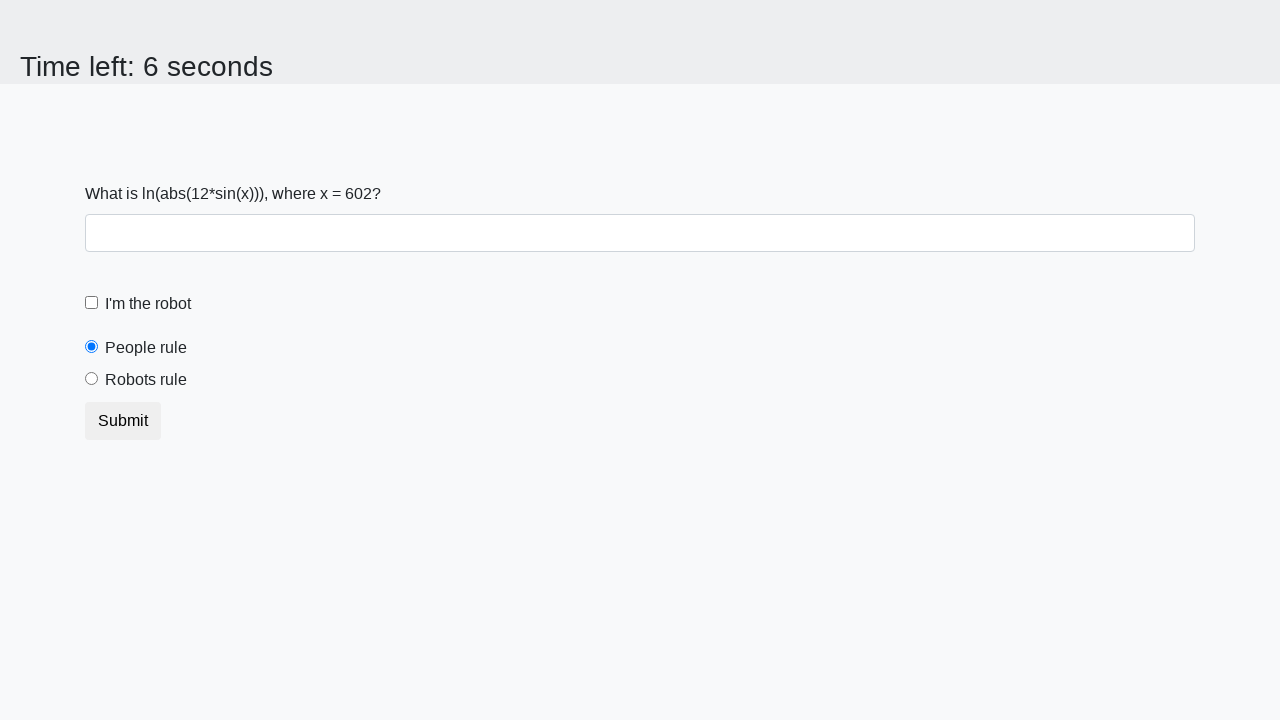

Calculated mathematical formula result: 2.408884701491181
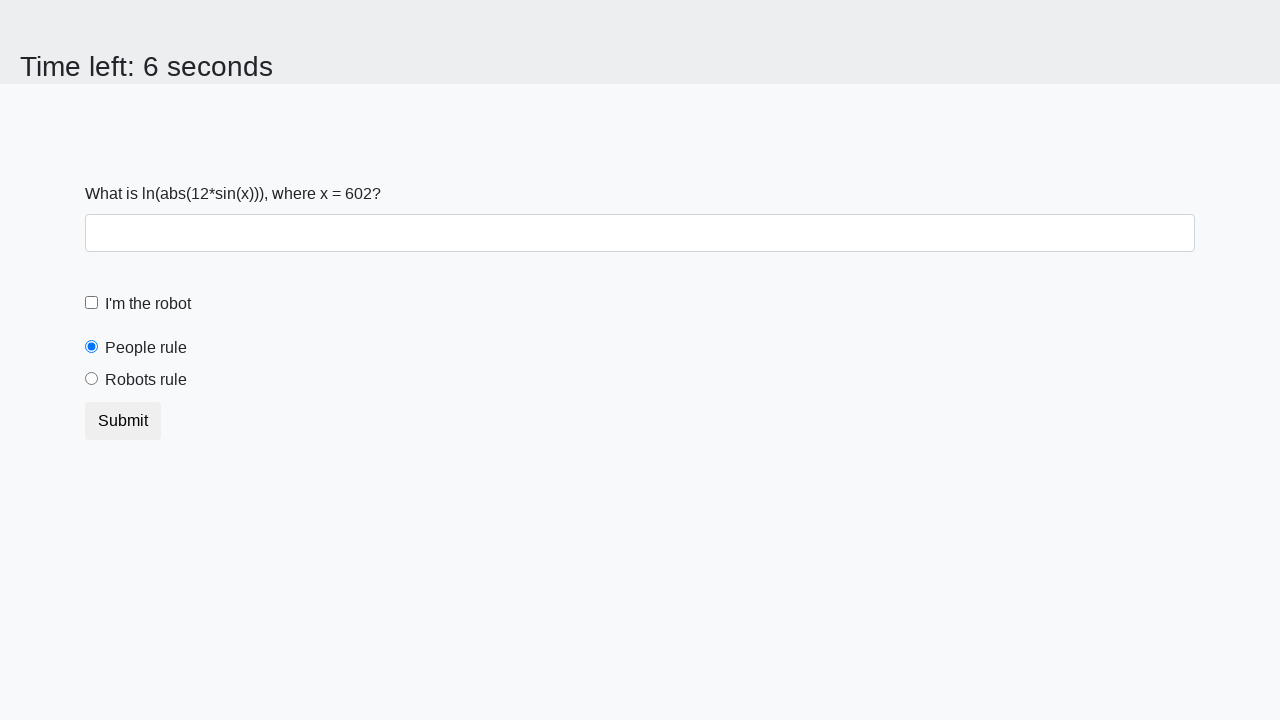

Filled answer field with calculated value on #answer
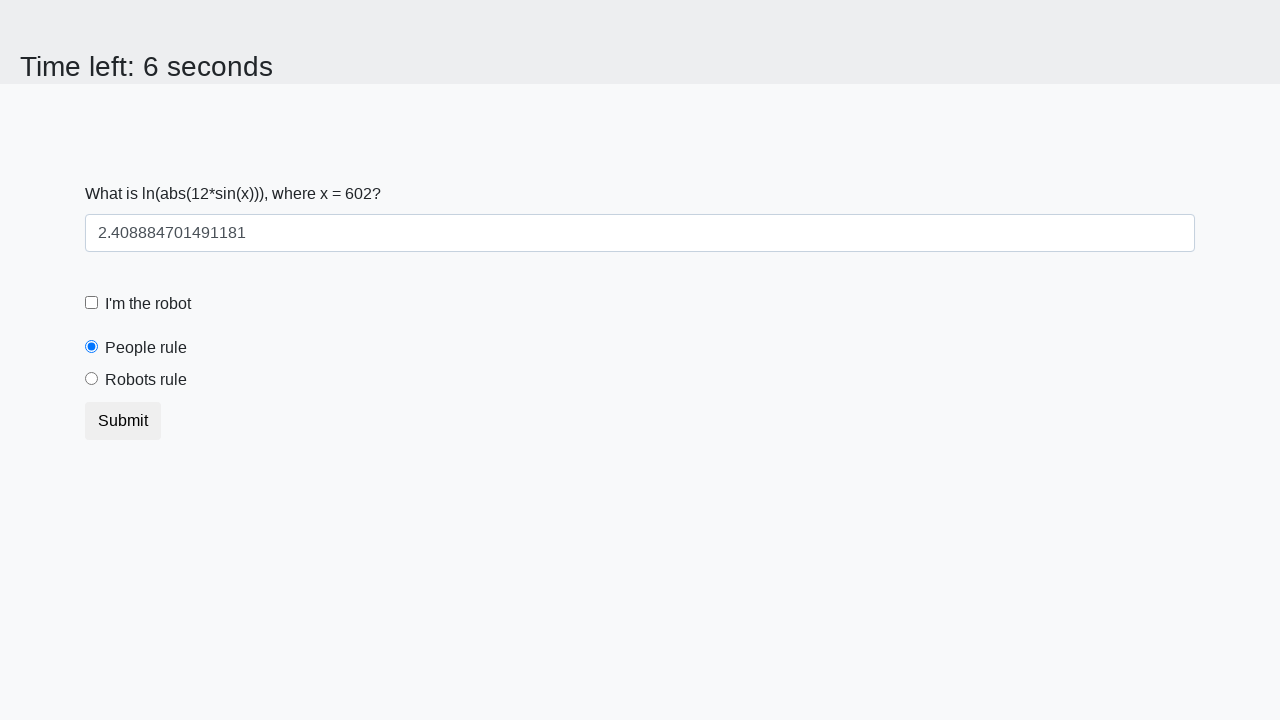

Clicked robot checkbox at (148, 304) on label[for='robotCheckbox']
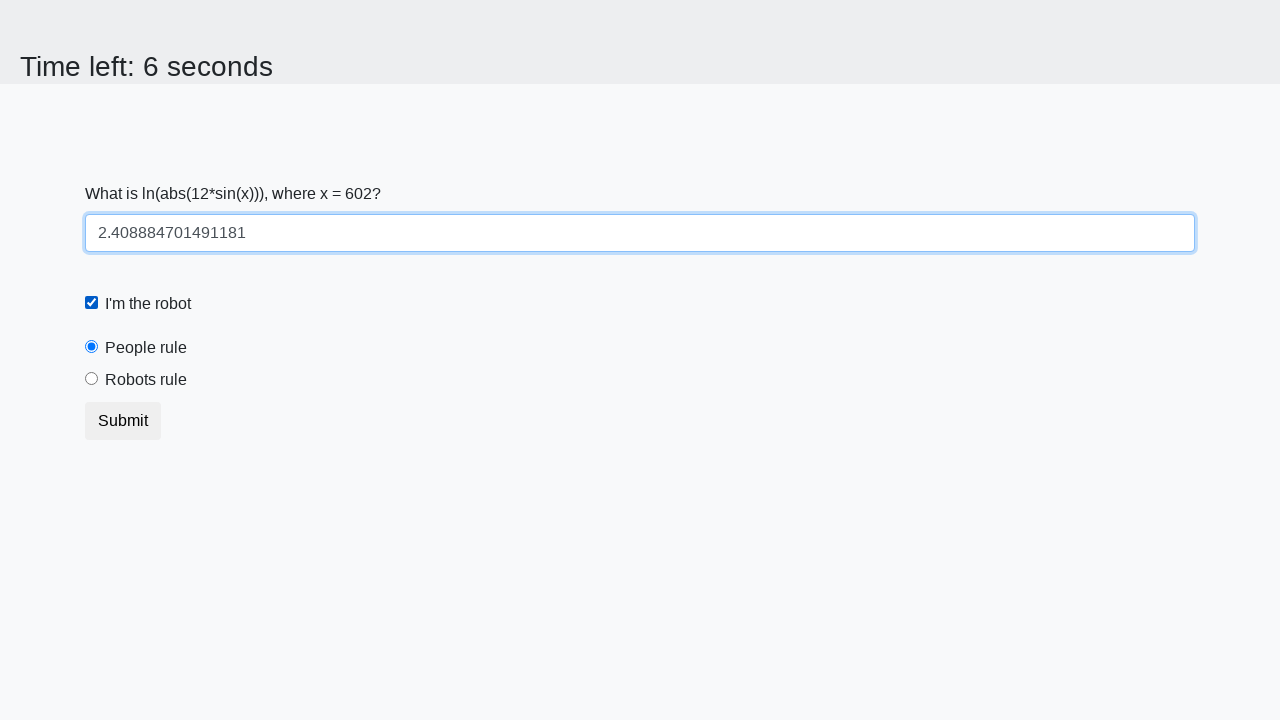

Clicked robots rule checkbox at (146, 380) on label[for='robotsRule']
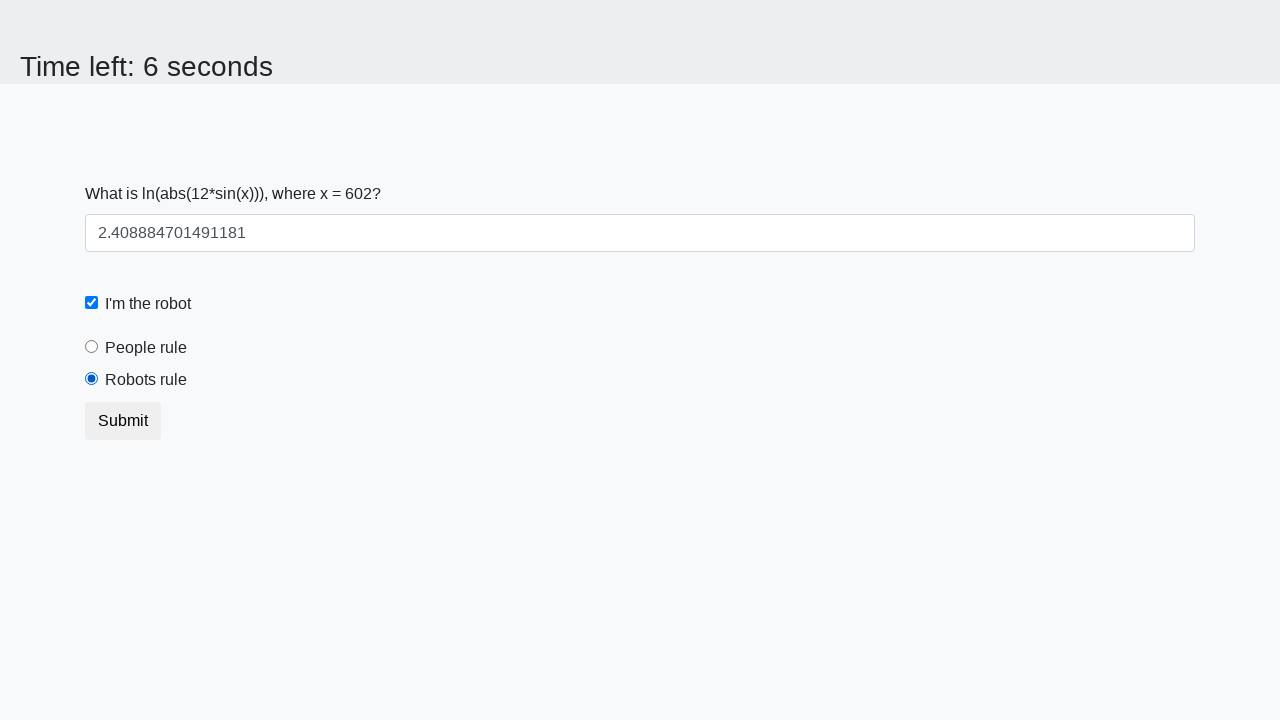

Clicked submit button at (123, 421) on button[type='submit']
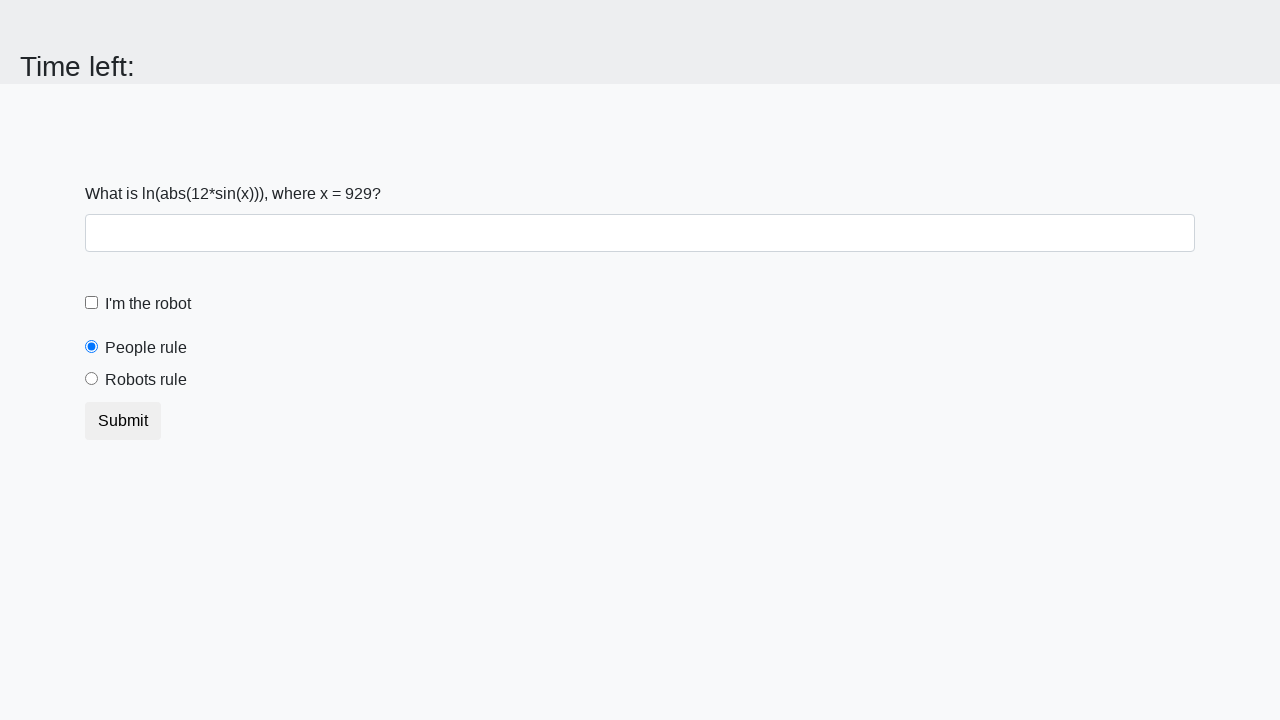

Waited for form submission response
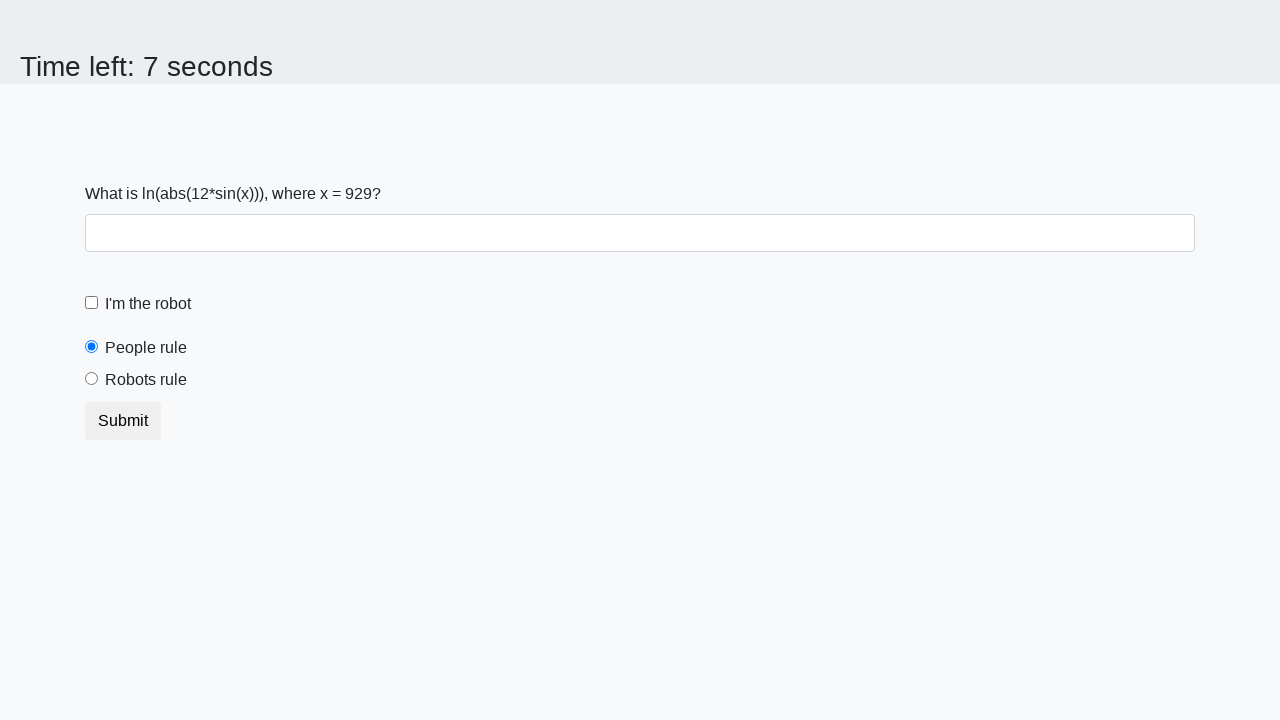

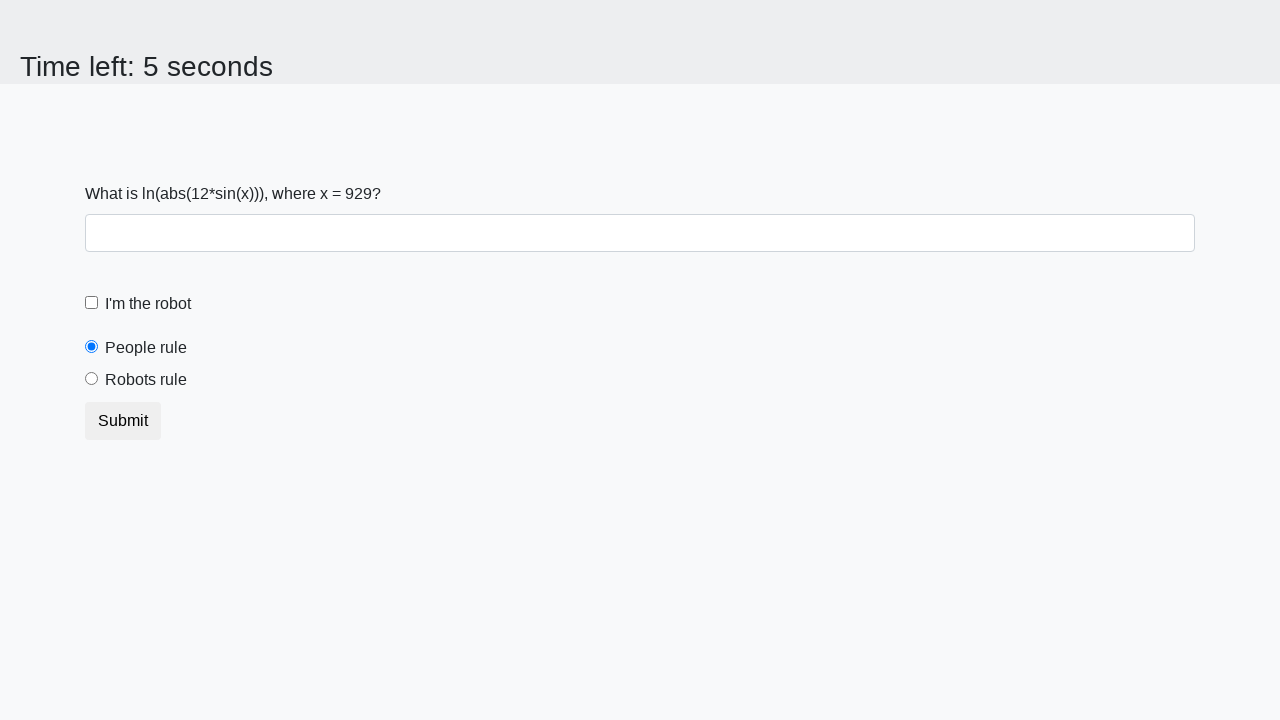